Navigates to the Golden Ratio Multiplier chart page on lookintobitcoin.com and scrolls down to view the chart

Starting URL: https://www.lookintobitcoin.com/charts/golden-ratio-multiplier/

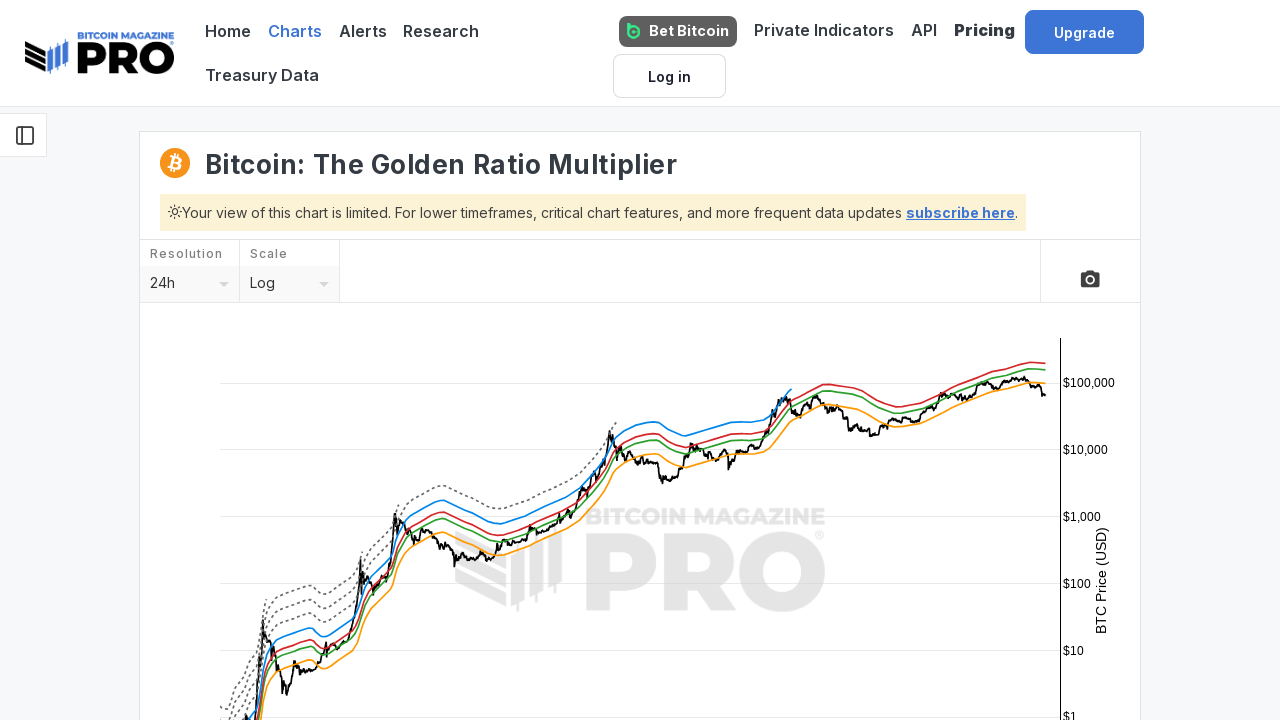

Scrolled down to view the Golden Ratio Multiplier chart
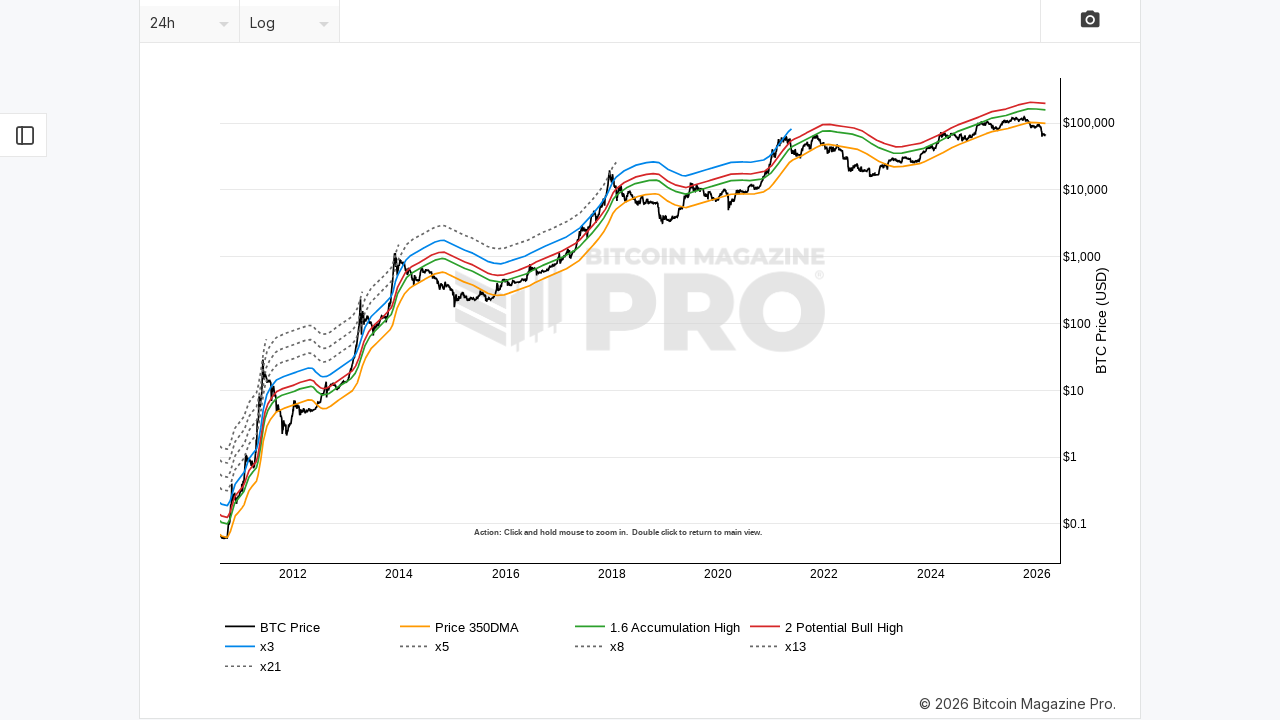

Waited 5 seconds for the chart to fully load
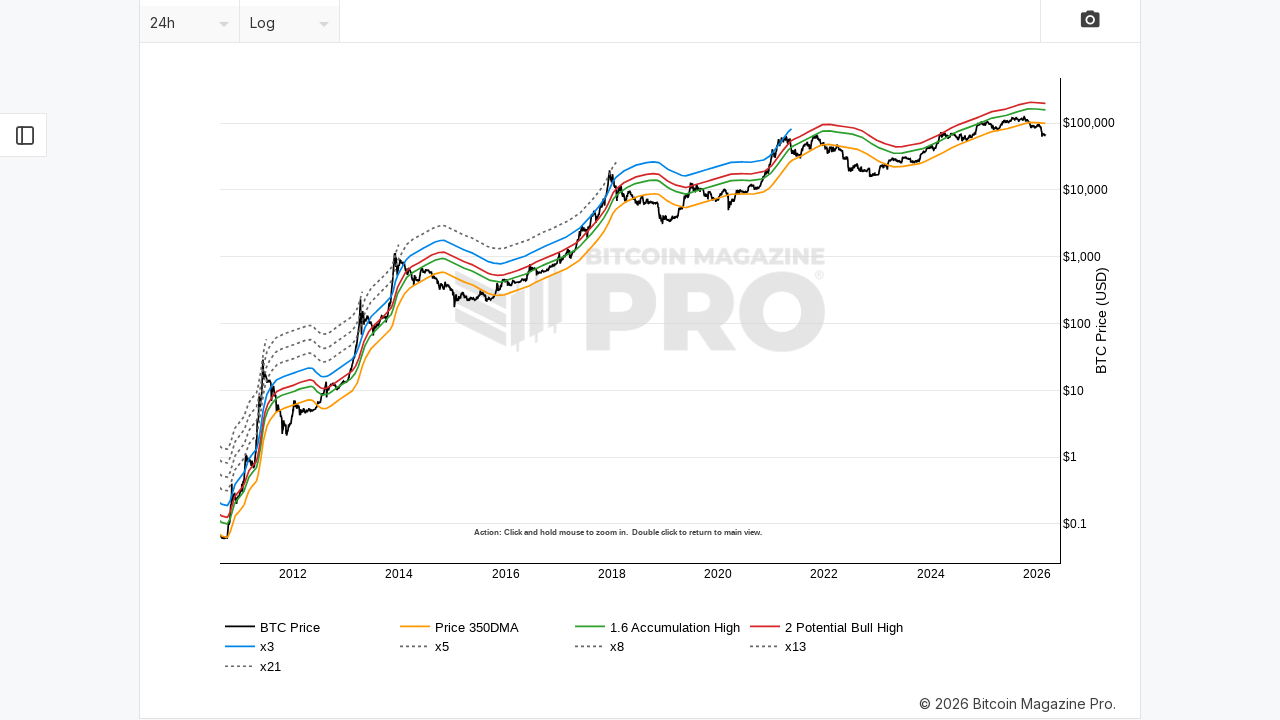

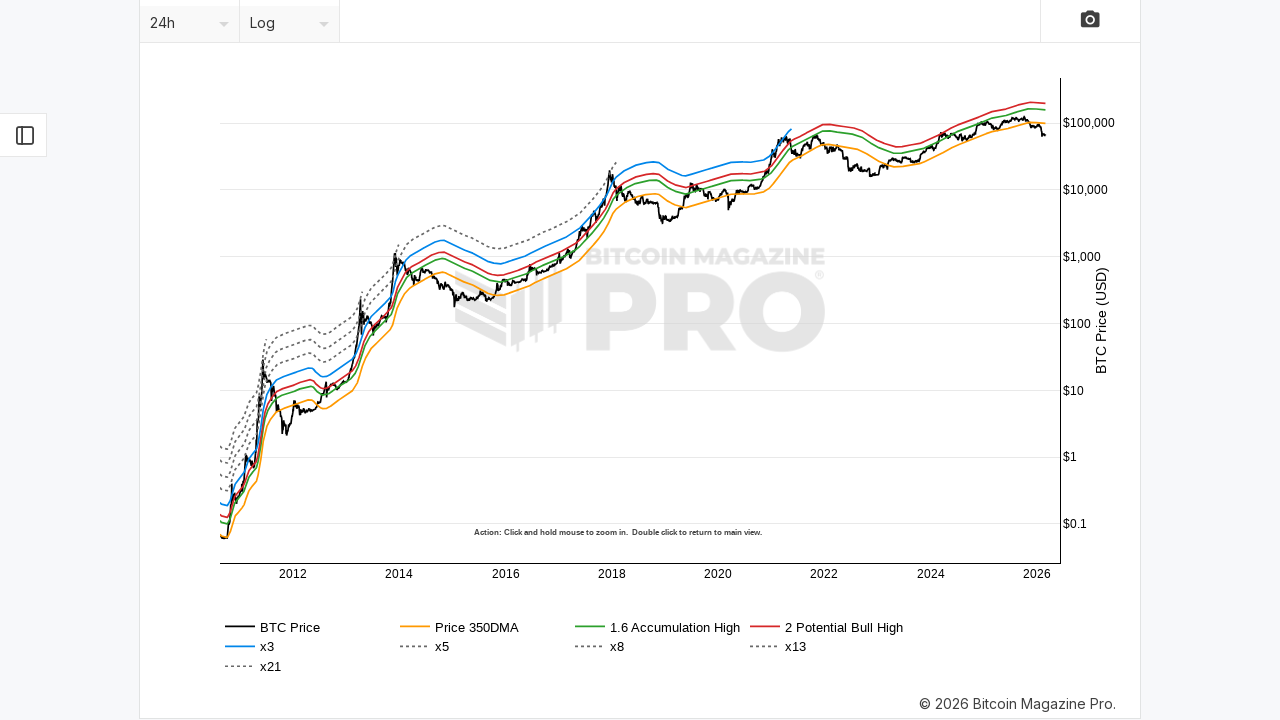